Navigates to Wish homepage and verifies the page loads successfully

Starting URL: https://wish.com

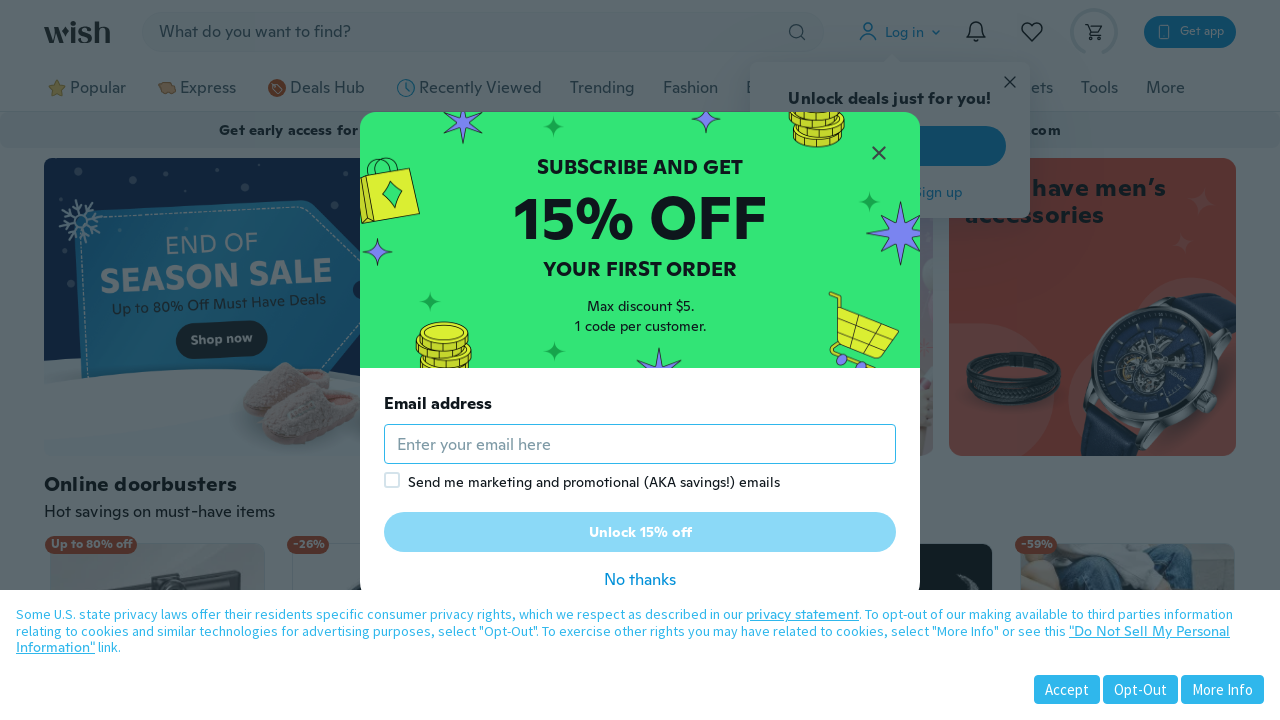

Waited for Wish homepage to load with domcontentloaded state
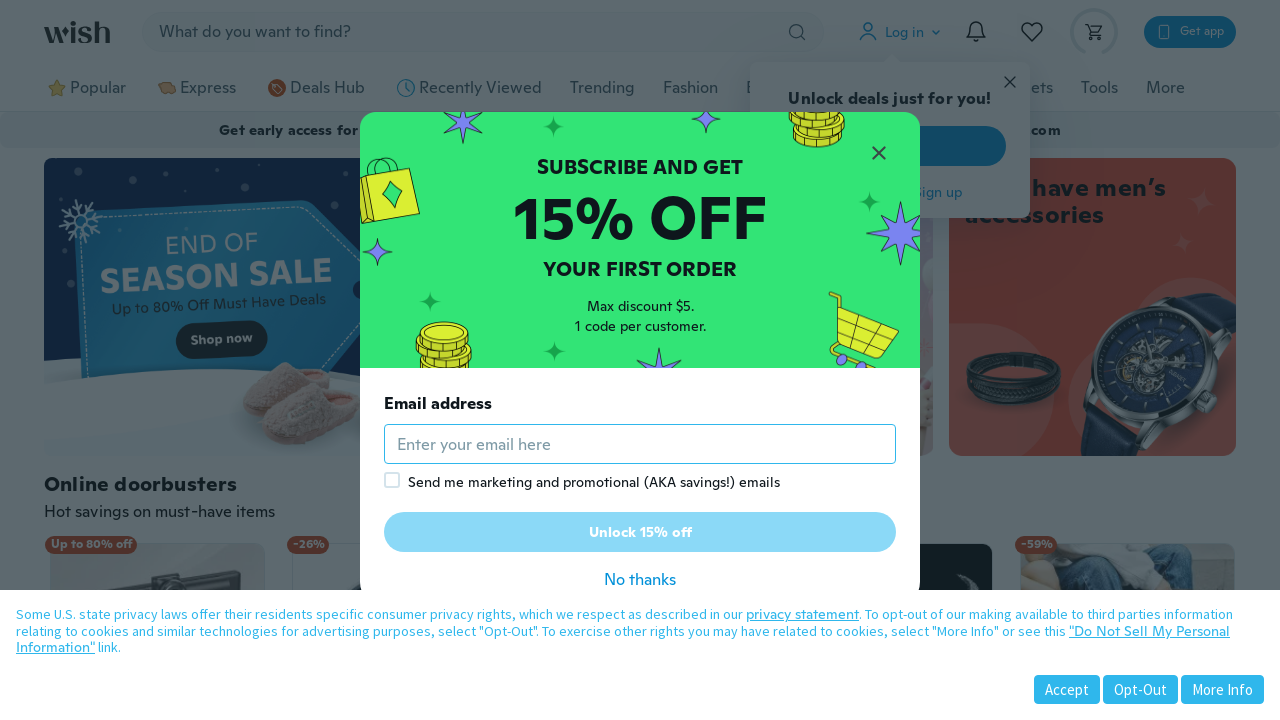

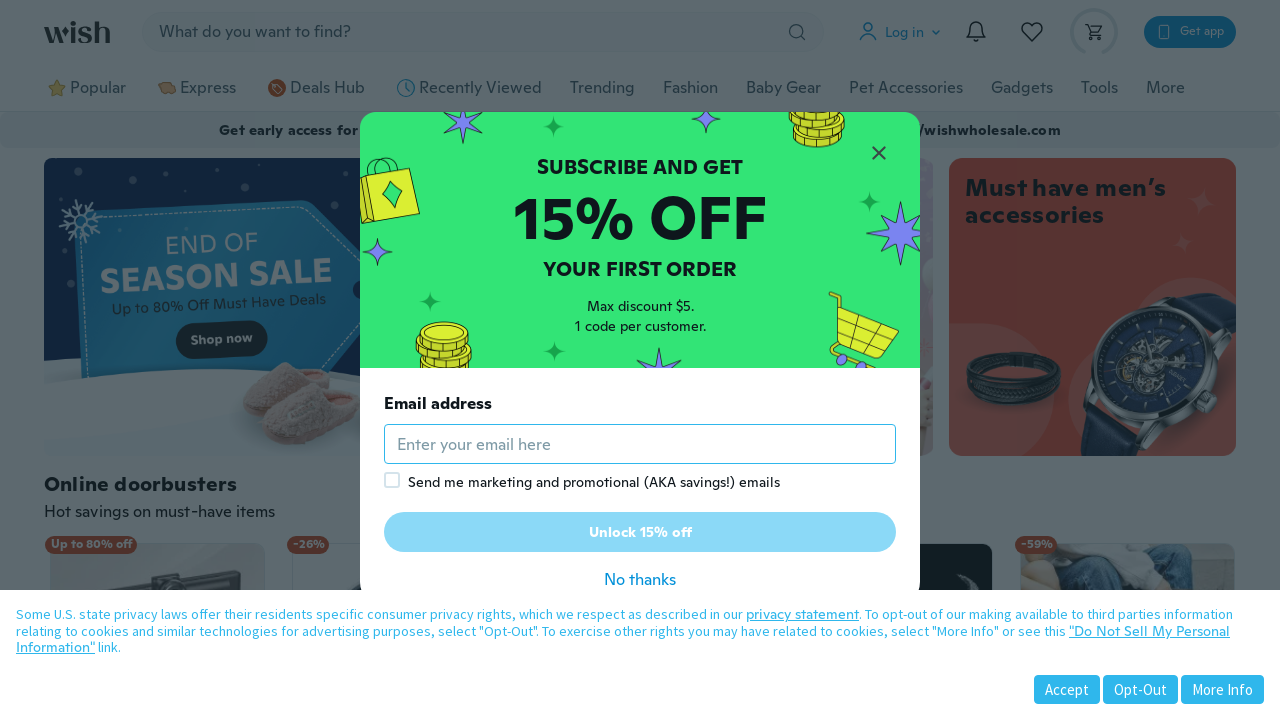